Tests form controls on an automation practice page by selecting checkboxes, radio buttons, and toggling text box visibility

Starting URL: https://rahulshettyacademy.com/AutomationPractice/

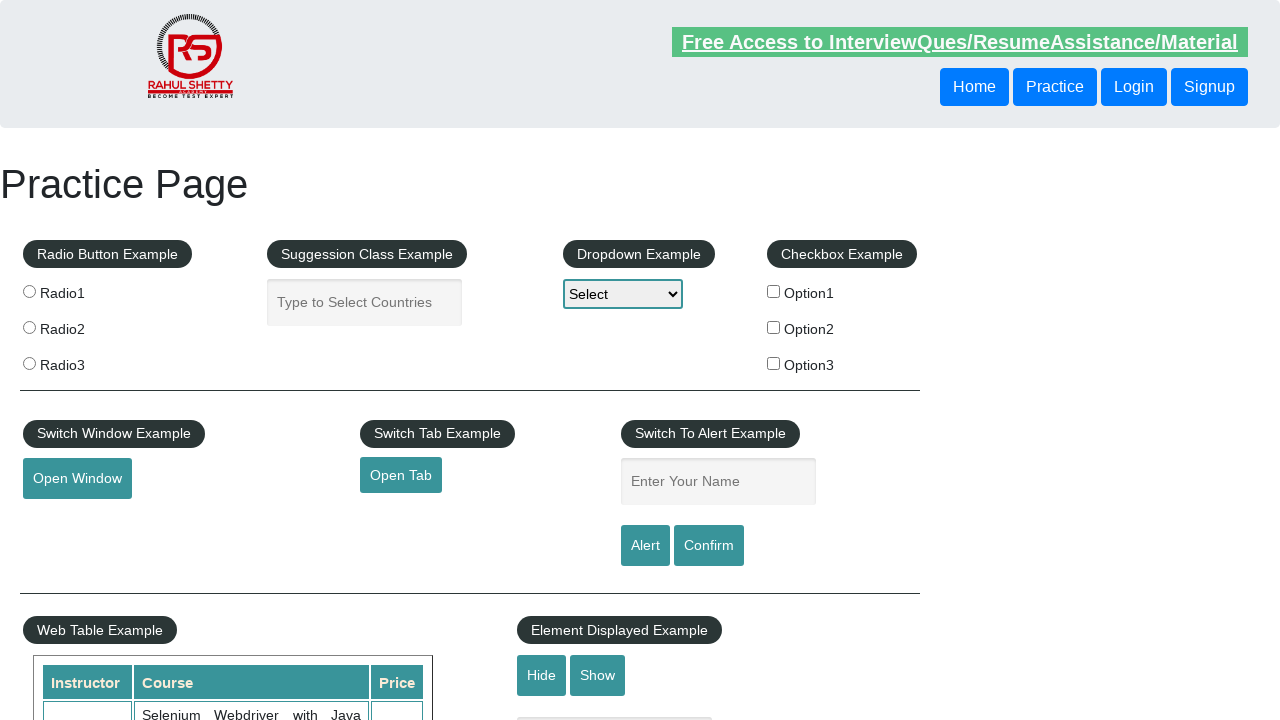

Located all checkboxes on the page
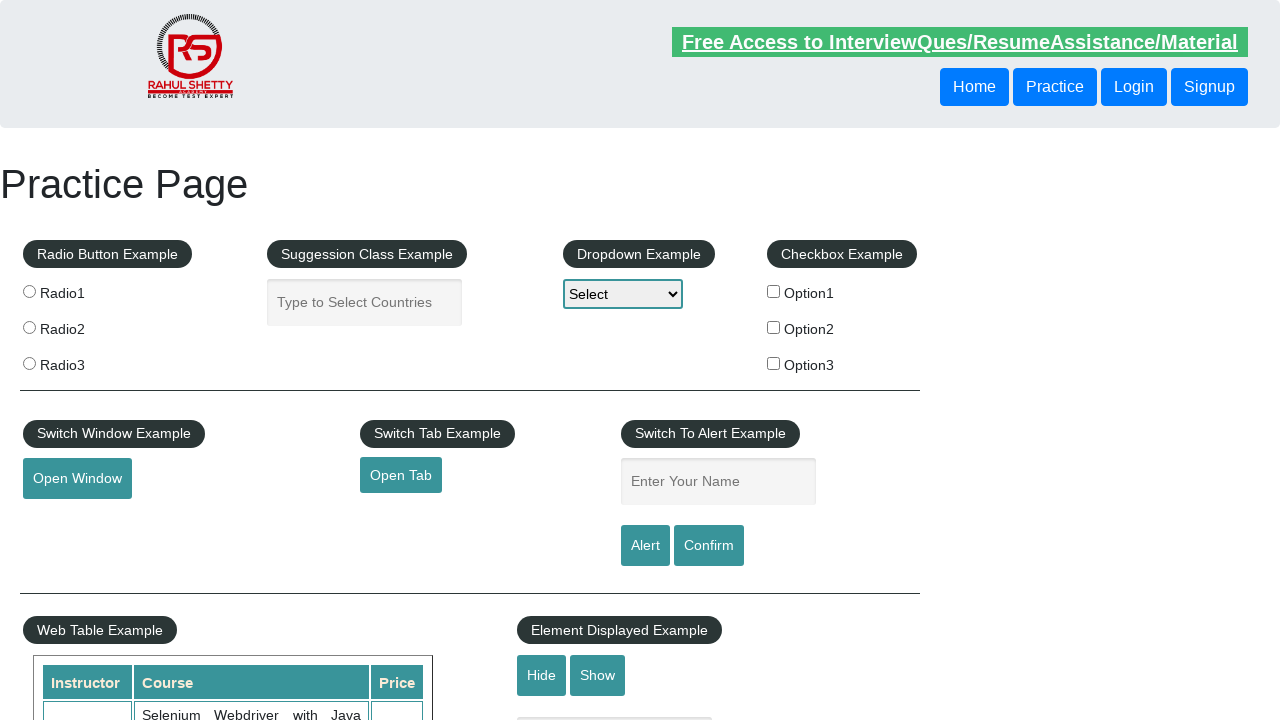

Retrieved checkbox at index 0
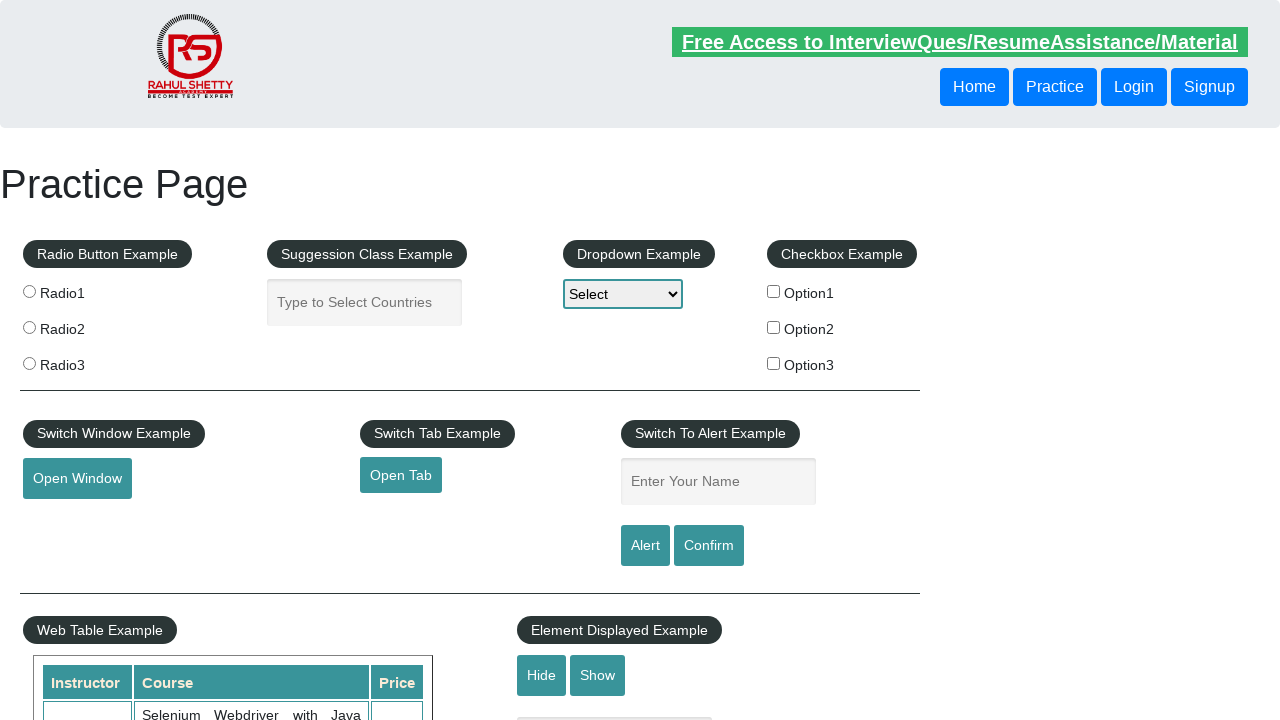

Retrieved checkbox at index 1
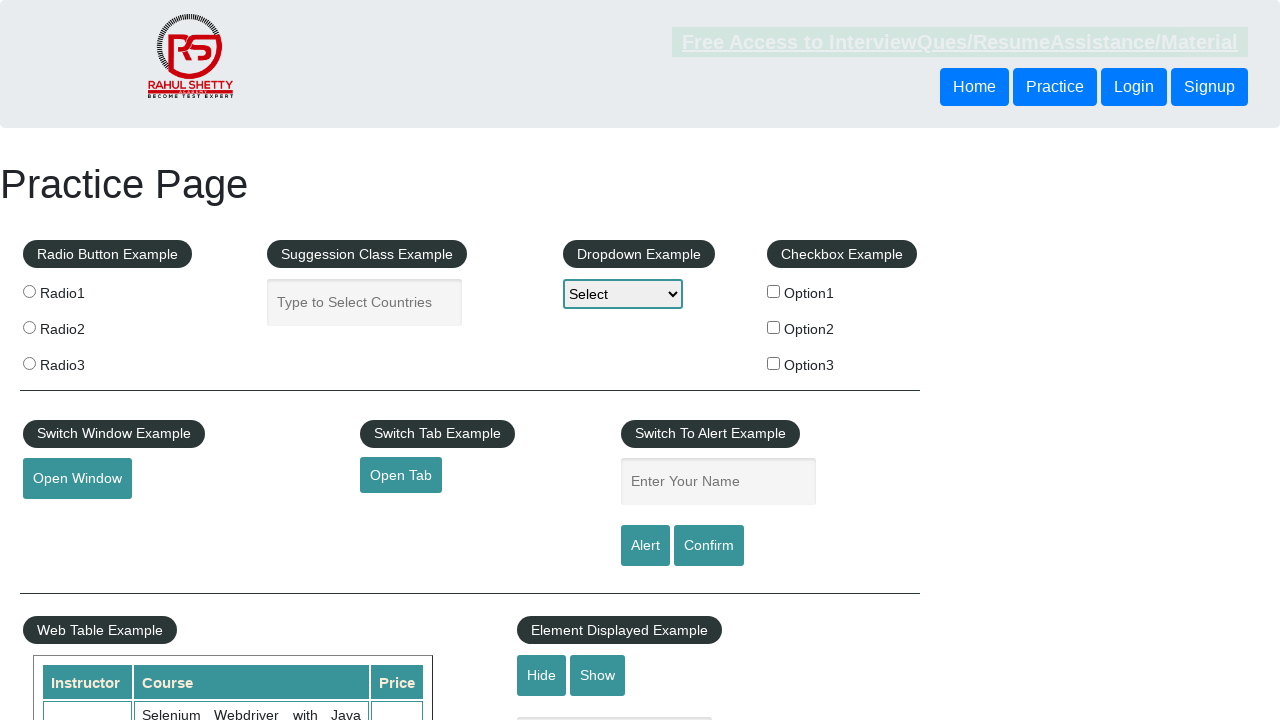

Clicked checkbox with value 'option2' at (774, 327) on xpath=//input[@type='checkbox'] >> nth=1
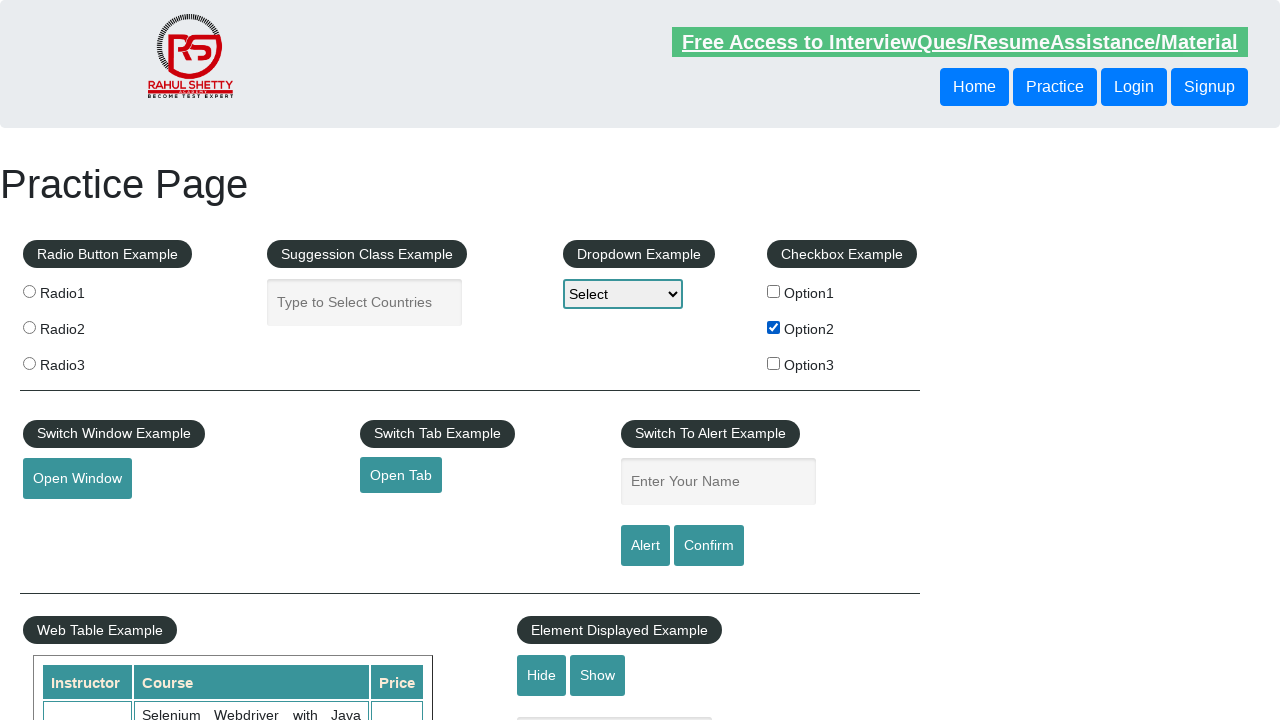

Located all radio buttons on the page
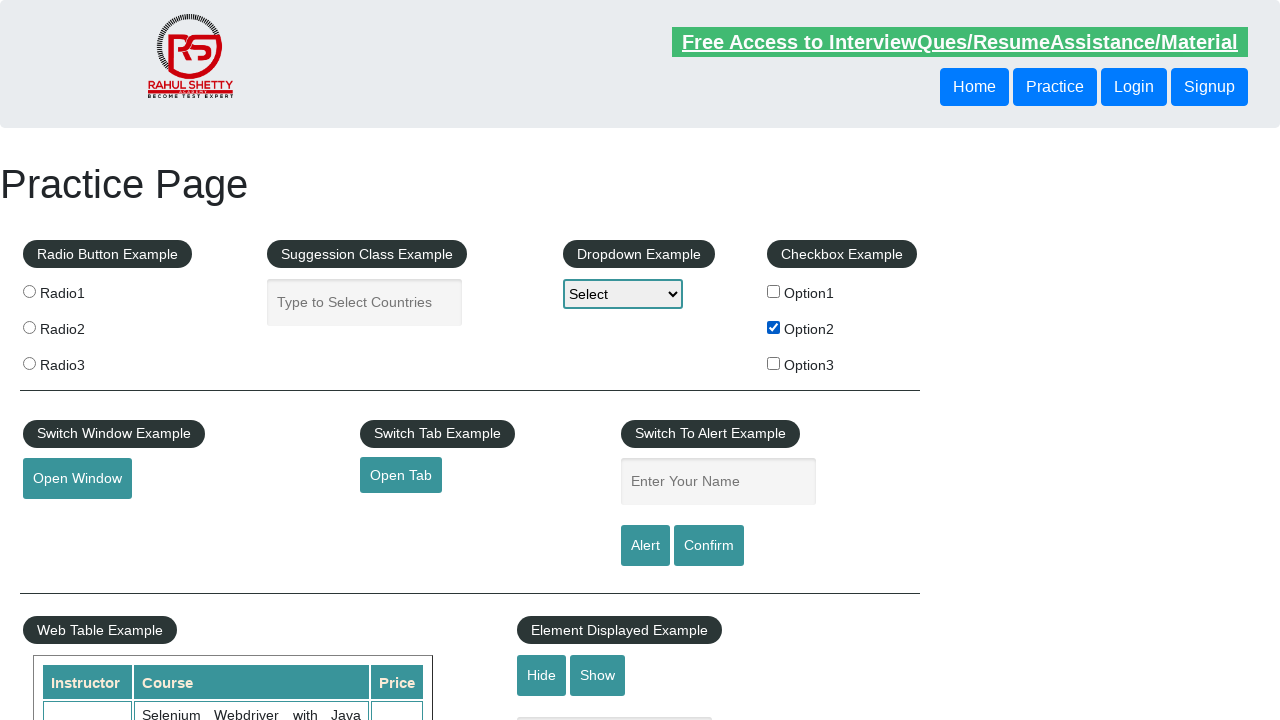

Clicked the third radio button at (29, 363) on .radioButton >> nth=2
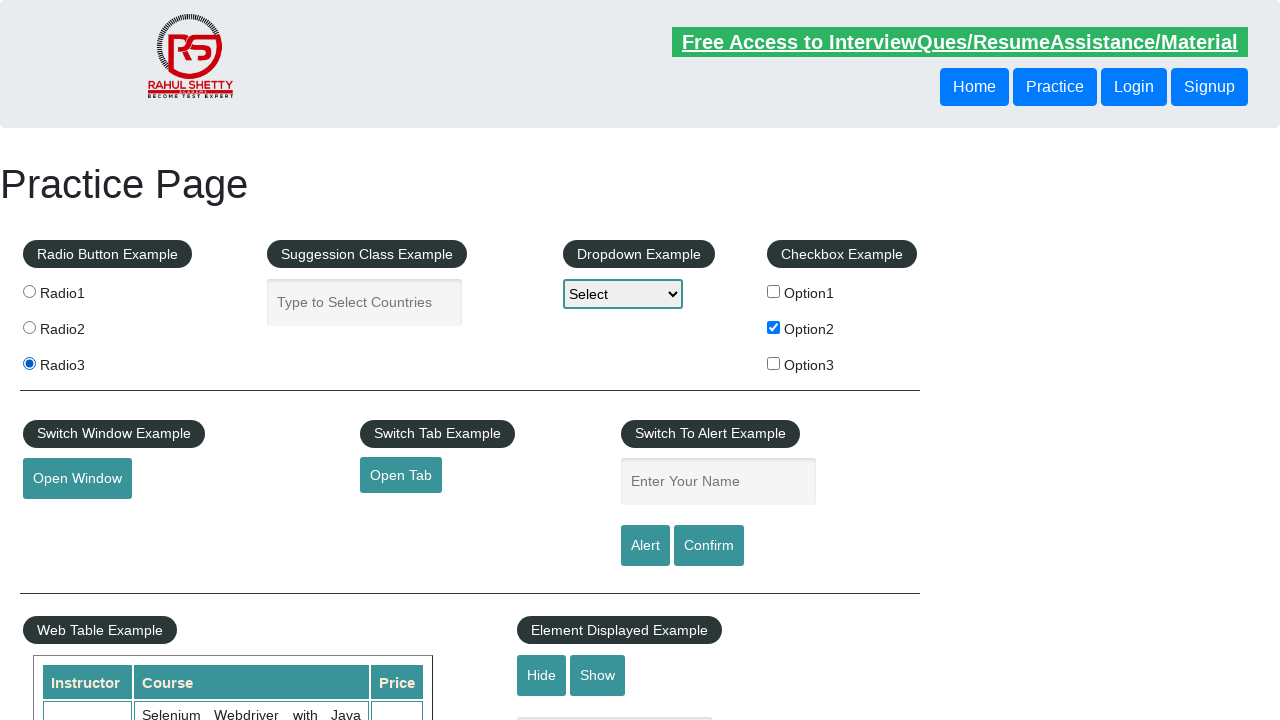

Clicked hide button to toggle text box visibility at (542, 675) on #hide-textbox
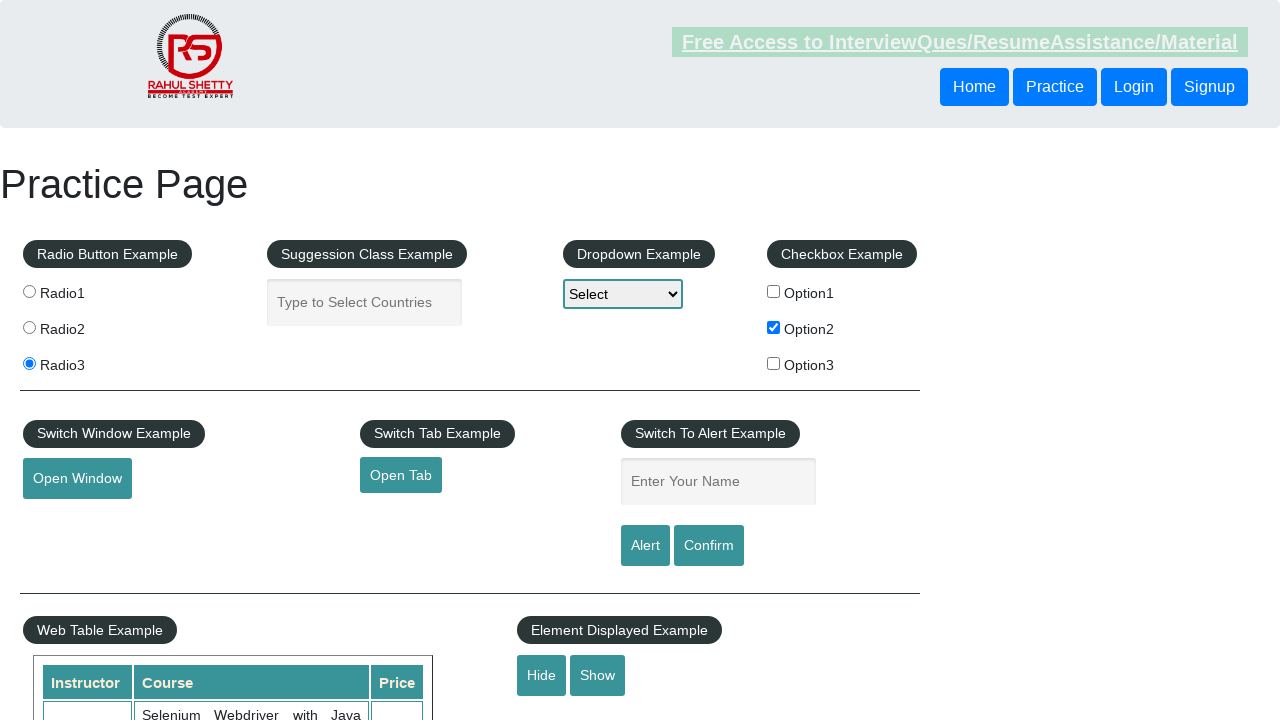

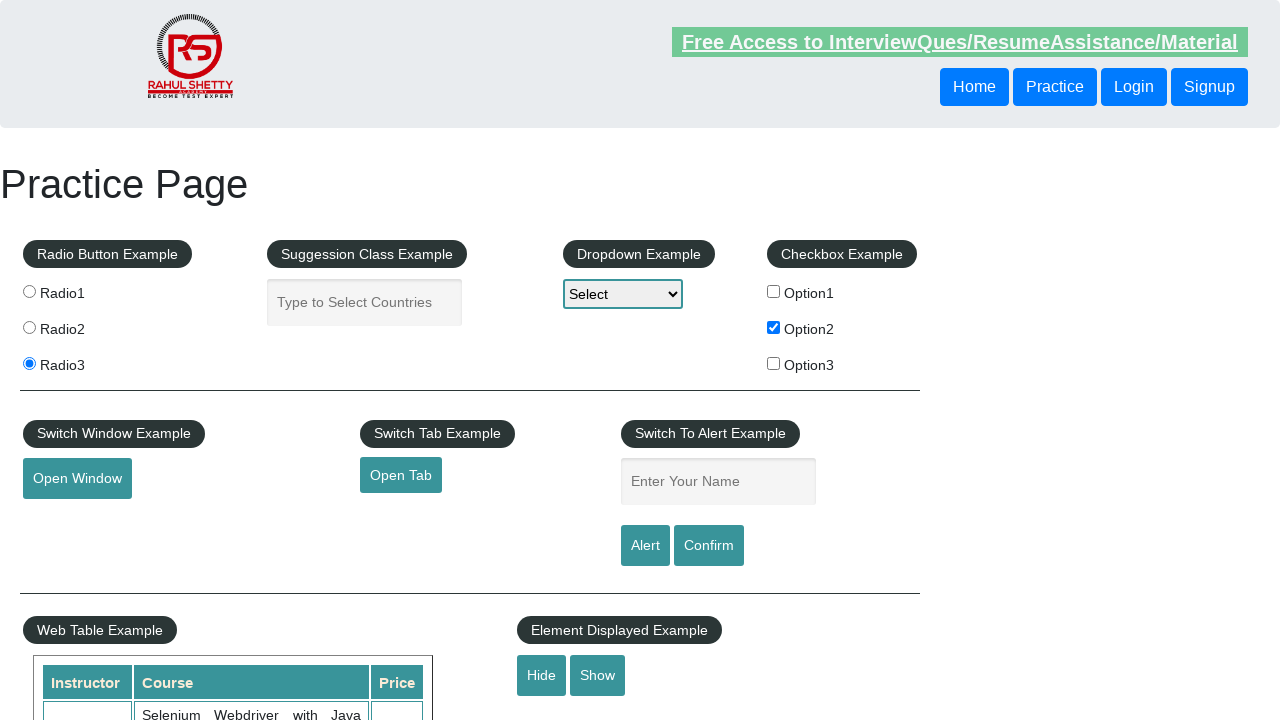